Tests entering hotel search data by filling the hotel location field and newsletter email input

Starting URL: https://hotel-testlab.coderslab.pl/en/

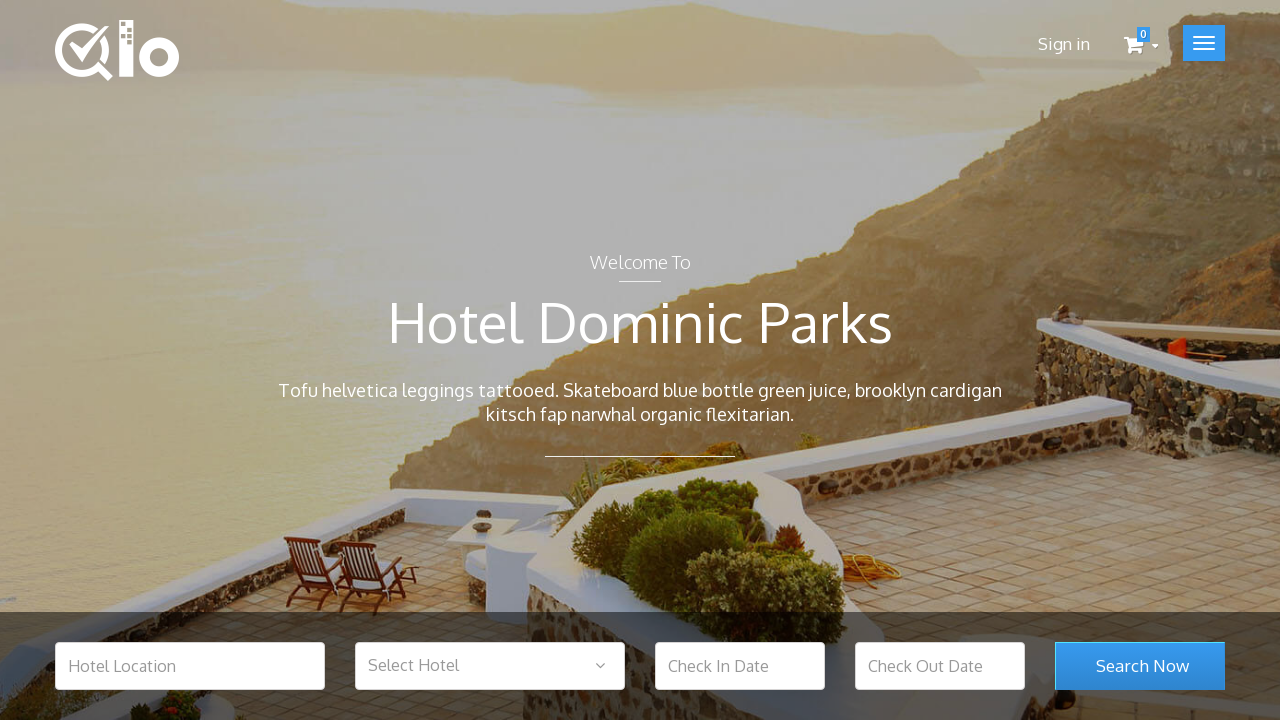

Filled hotel location field with 'Warsaw' on #hotel_location
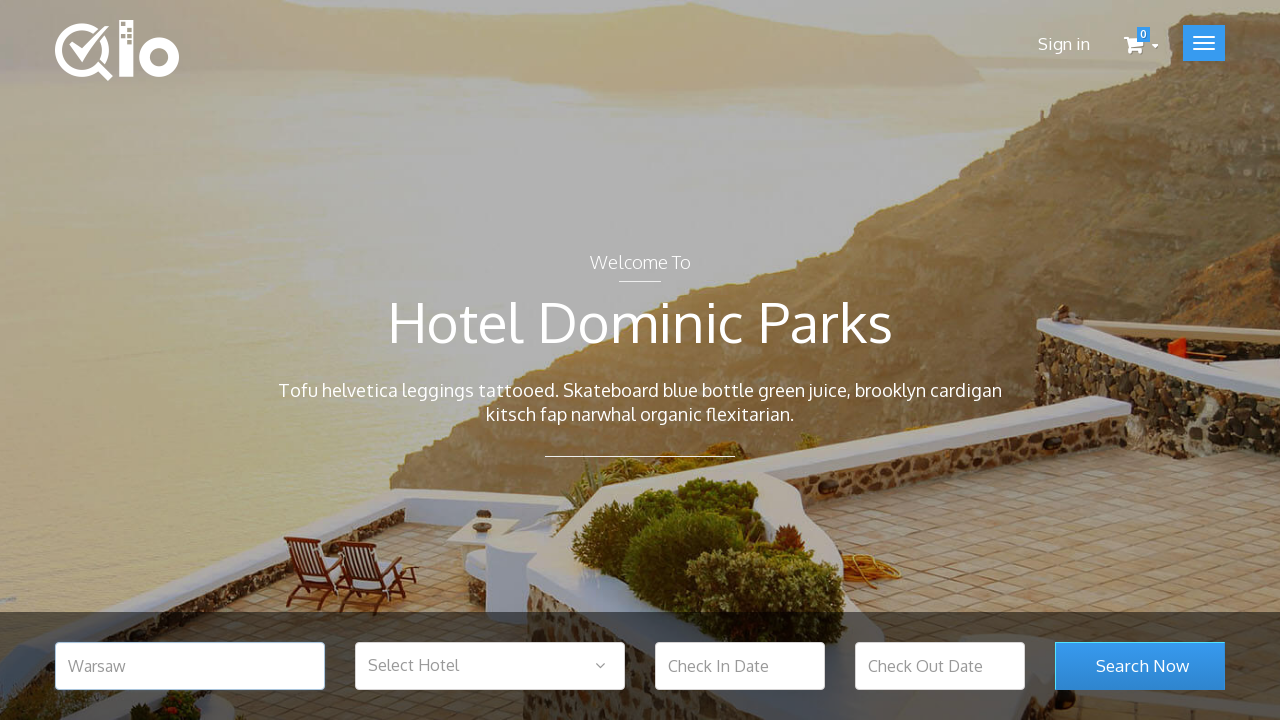

Filled newsletter email input with 'test@test.com' on #newsletter-input
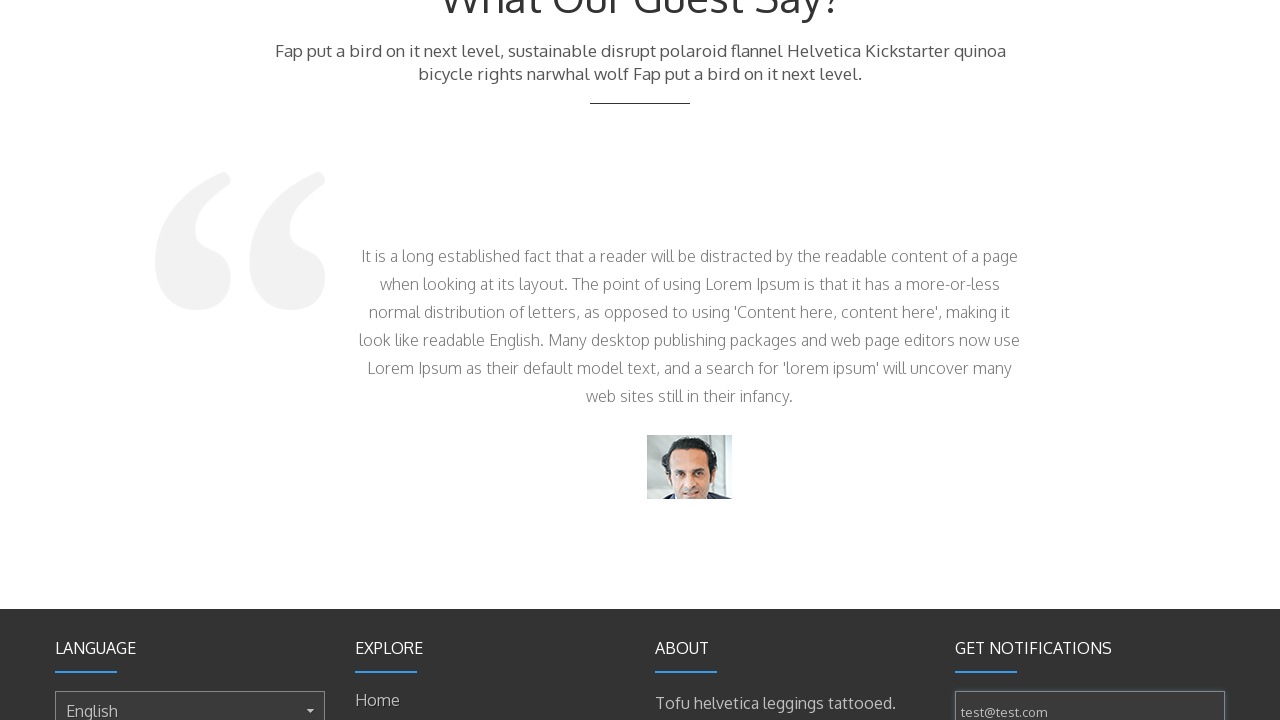

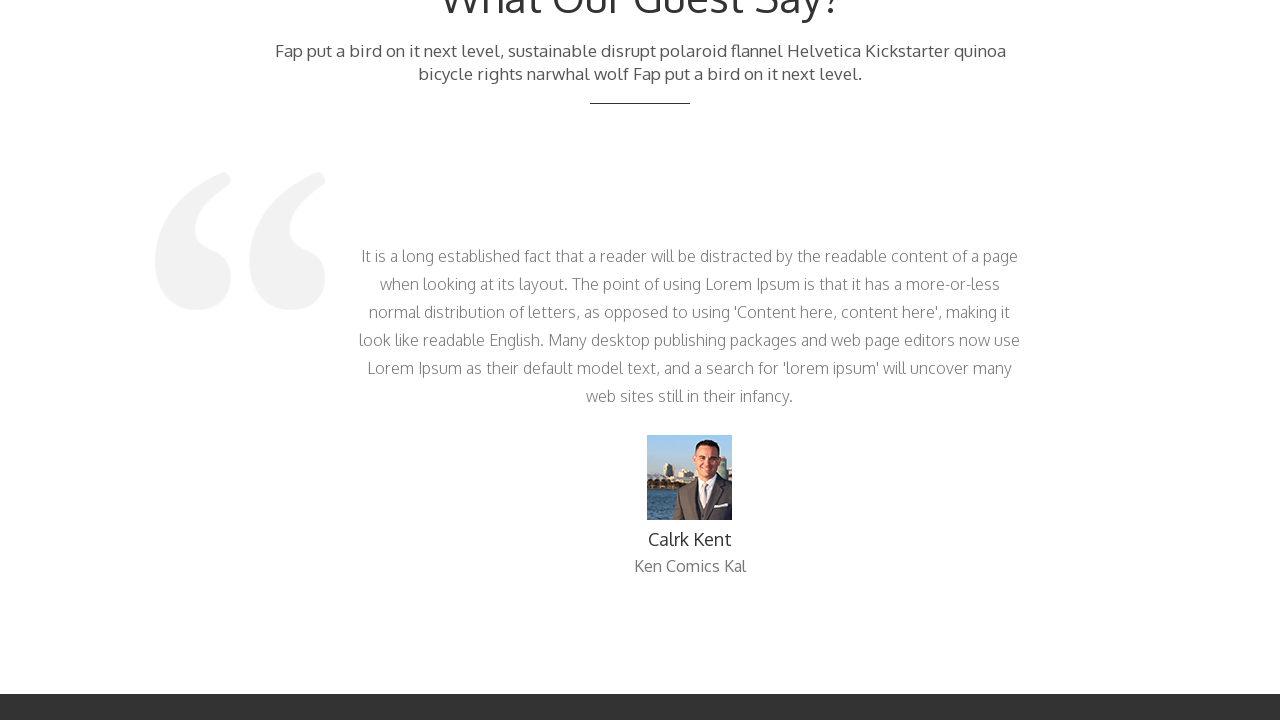